Tests browser window manipulation by maximizing, minimizing, and entering fullscreen mode on the Myntra website

Starting URL: https://www.myntra.com/

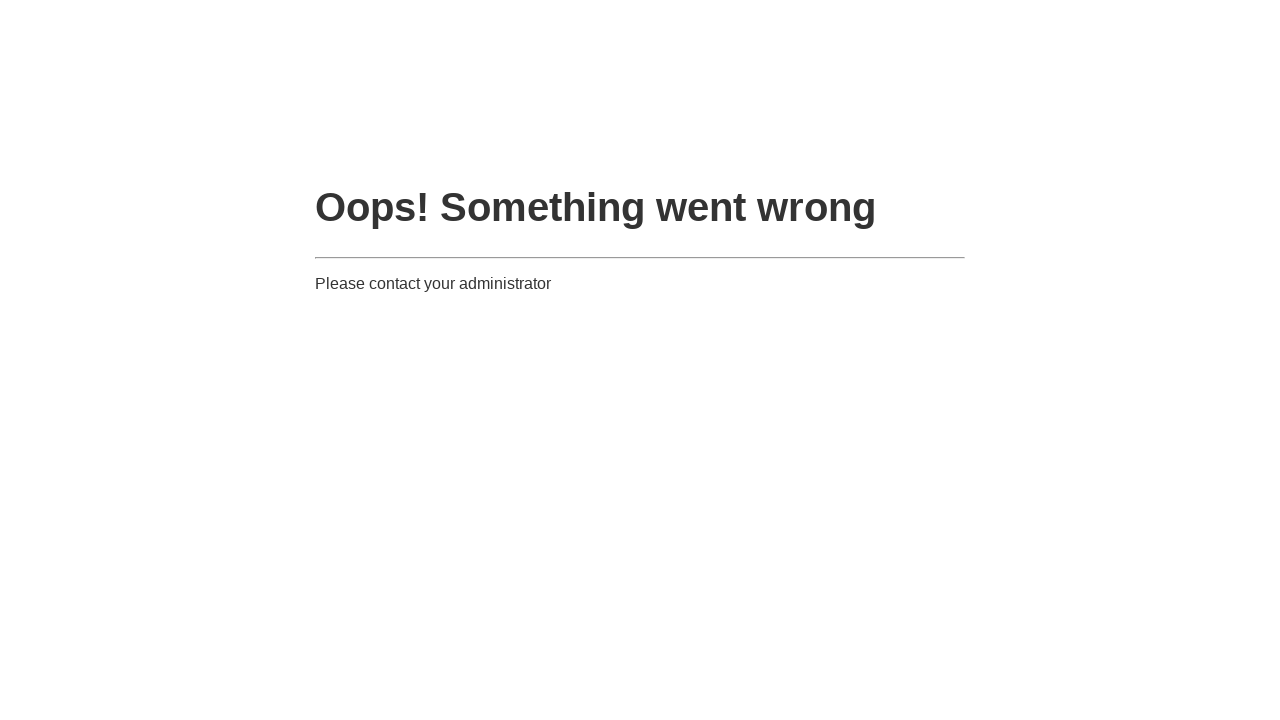

Set viewport to maximized size (1920x1080)
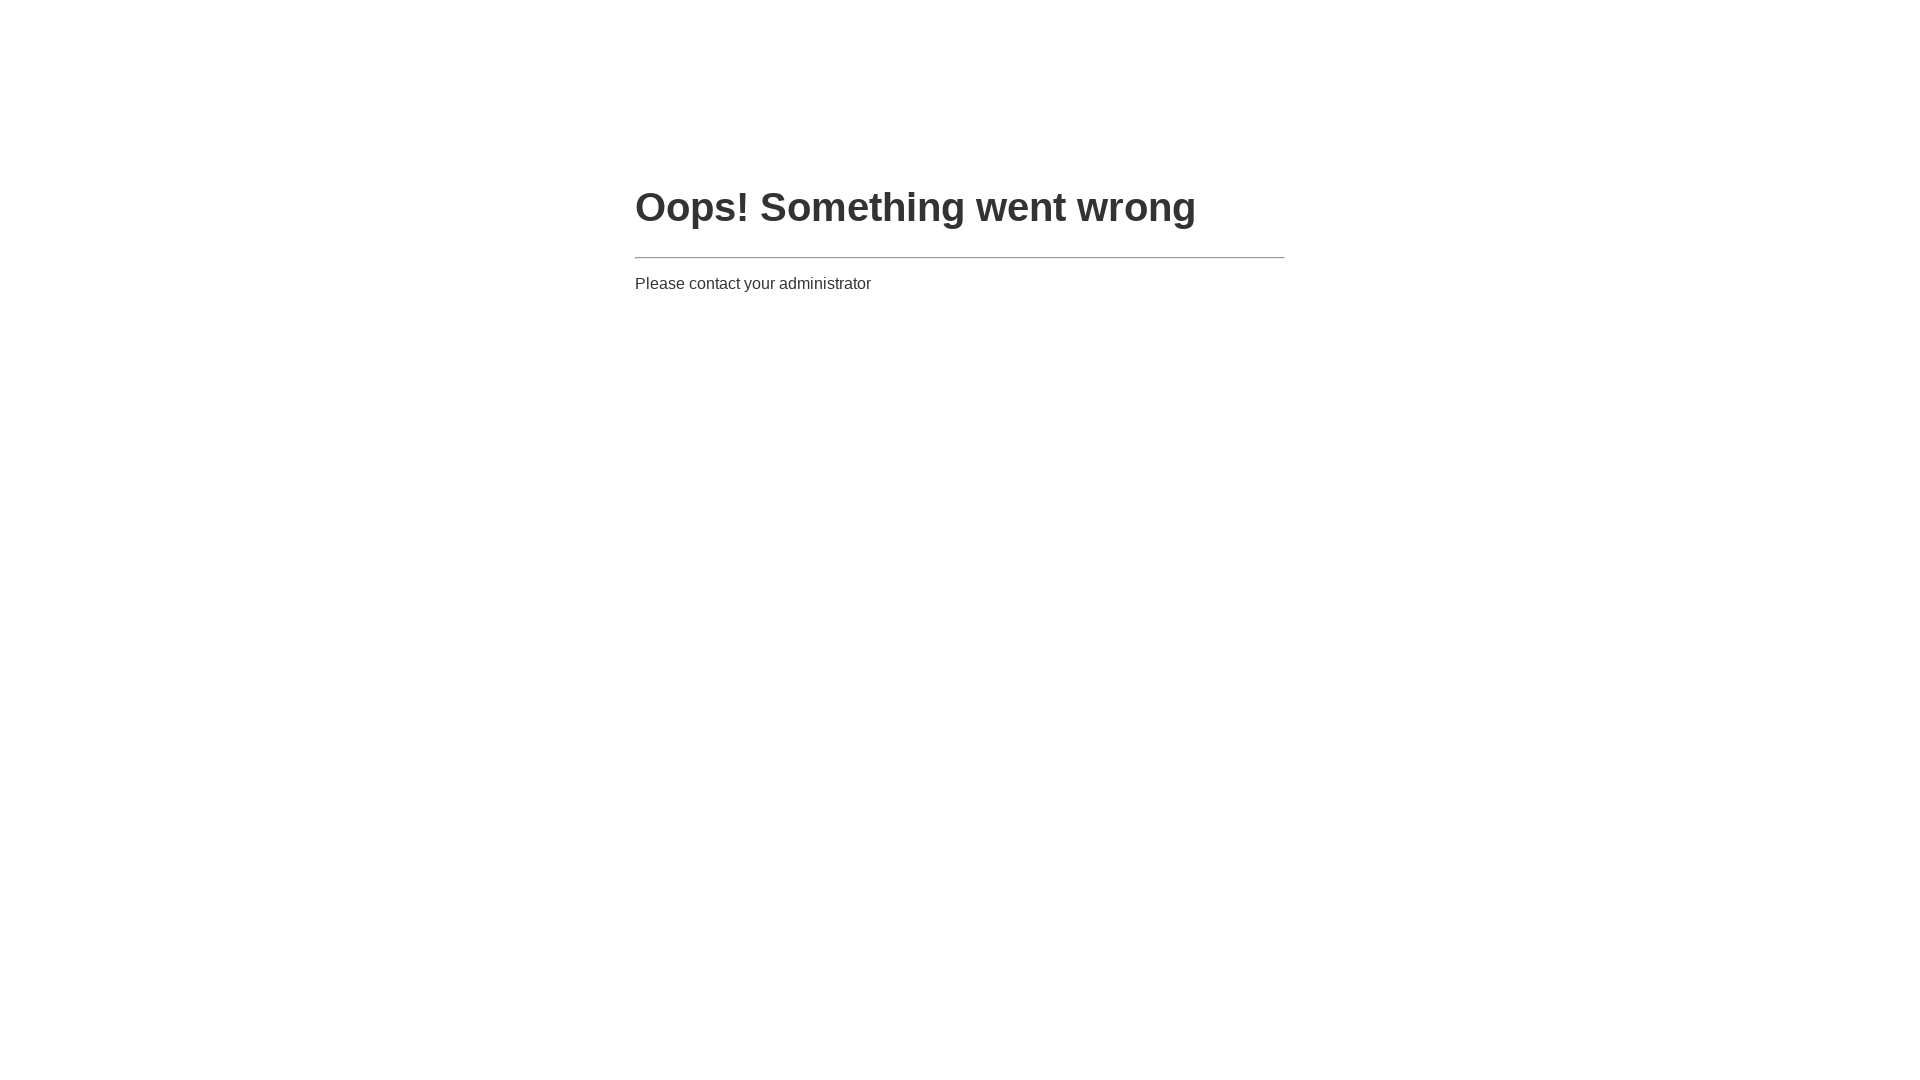

Waited 1 second for viewport to stabilize
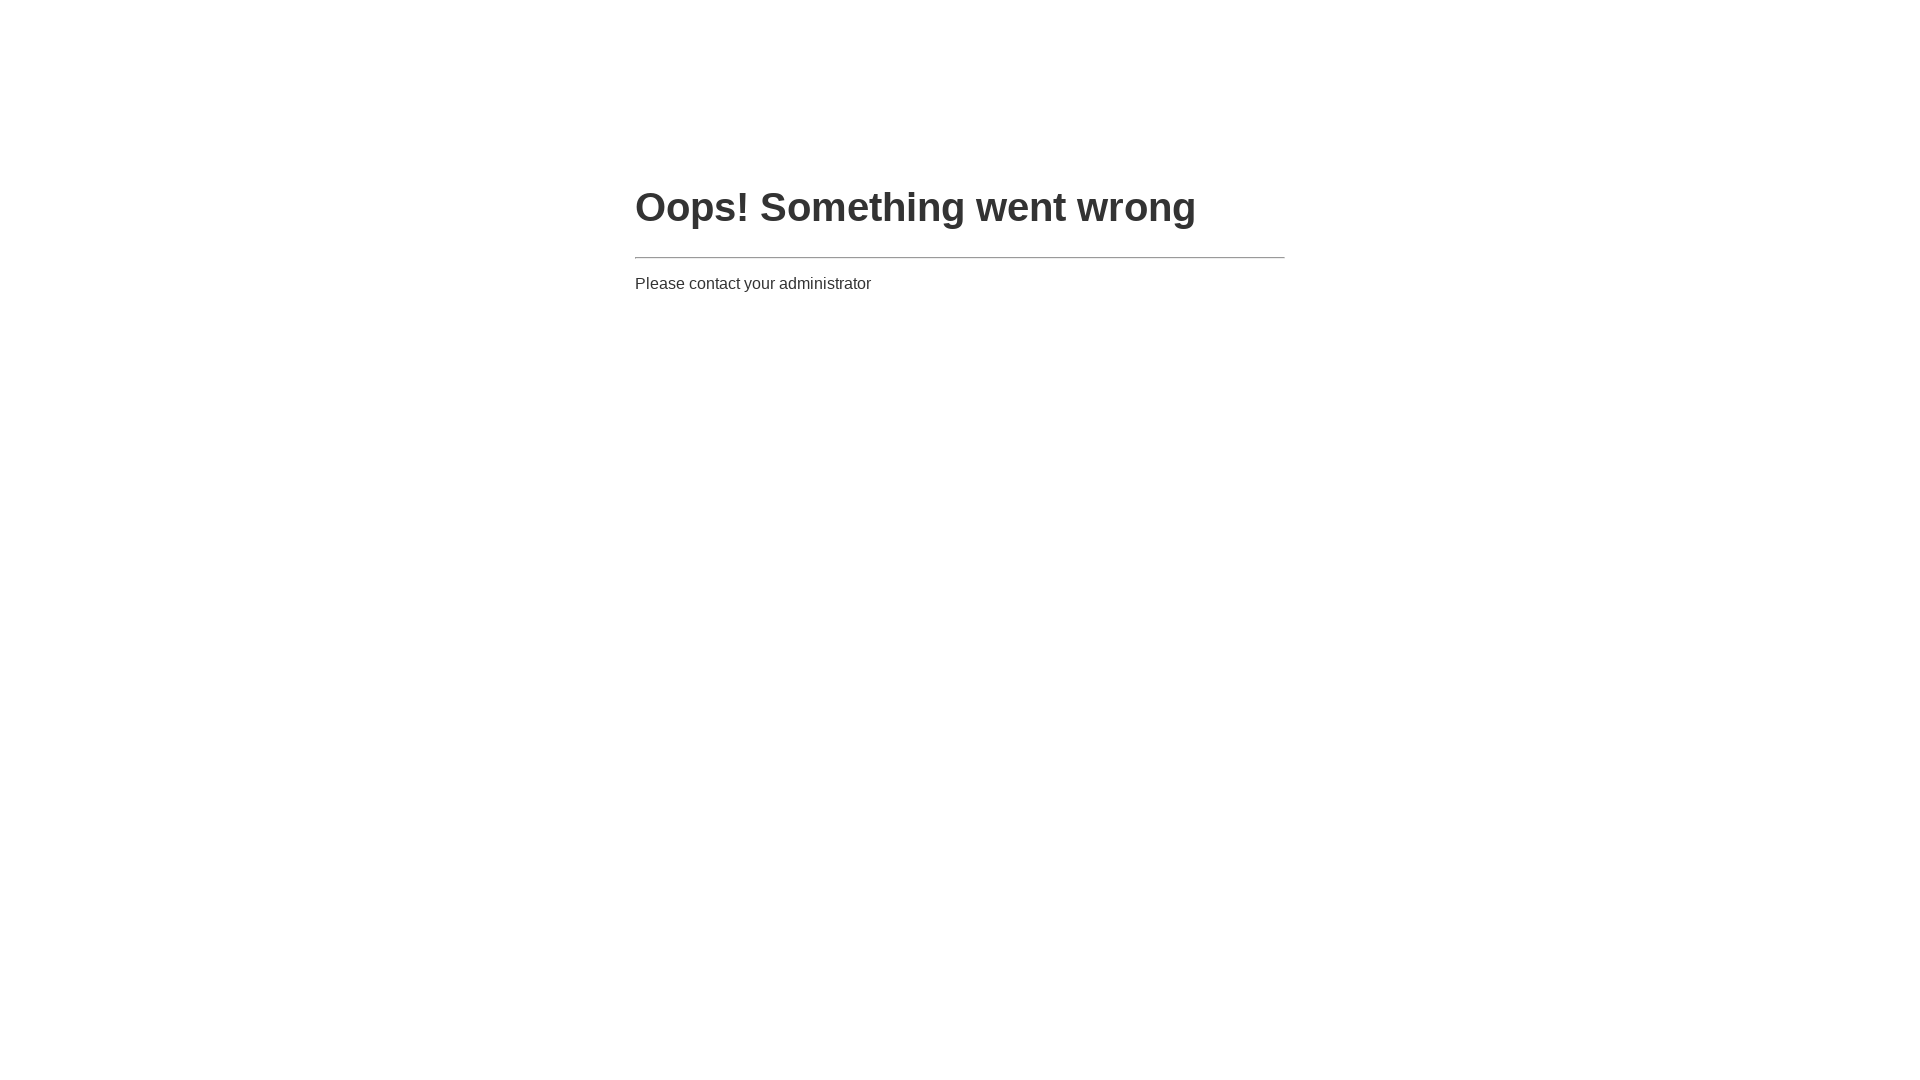

Set viewport to minimized size (800x600)
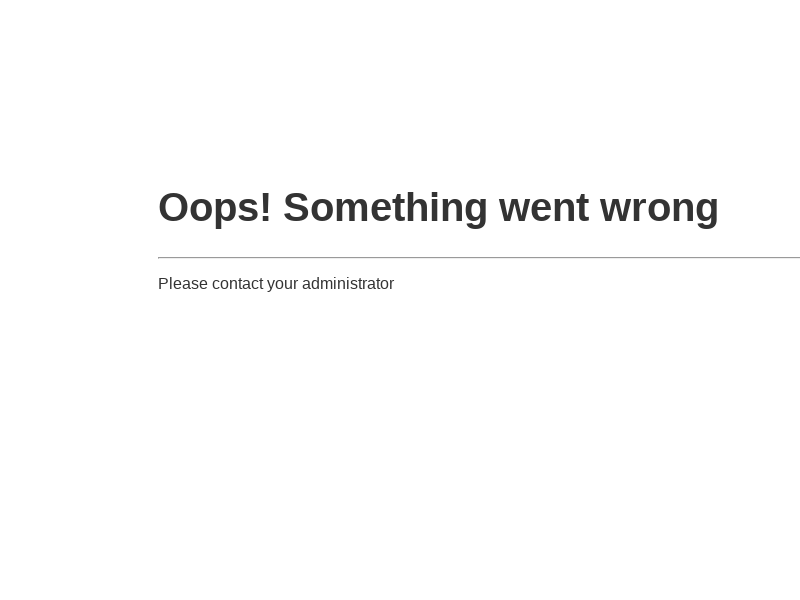

Waited 1 second for viewport to stabilize
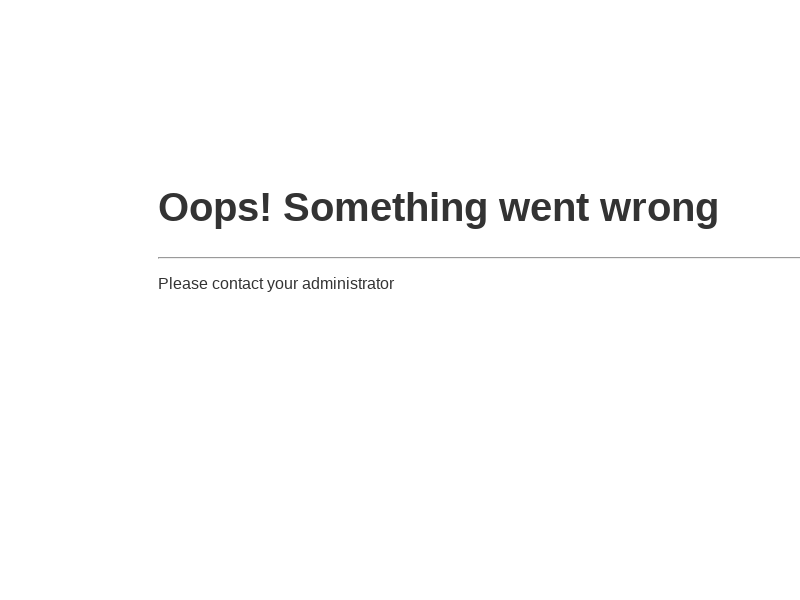

Set viewport to fullscreen-like size (1920x1080)
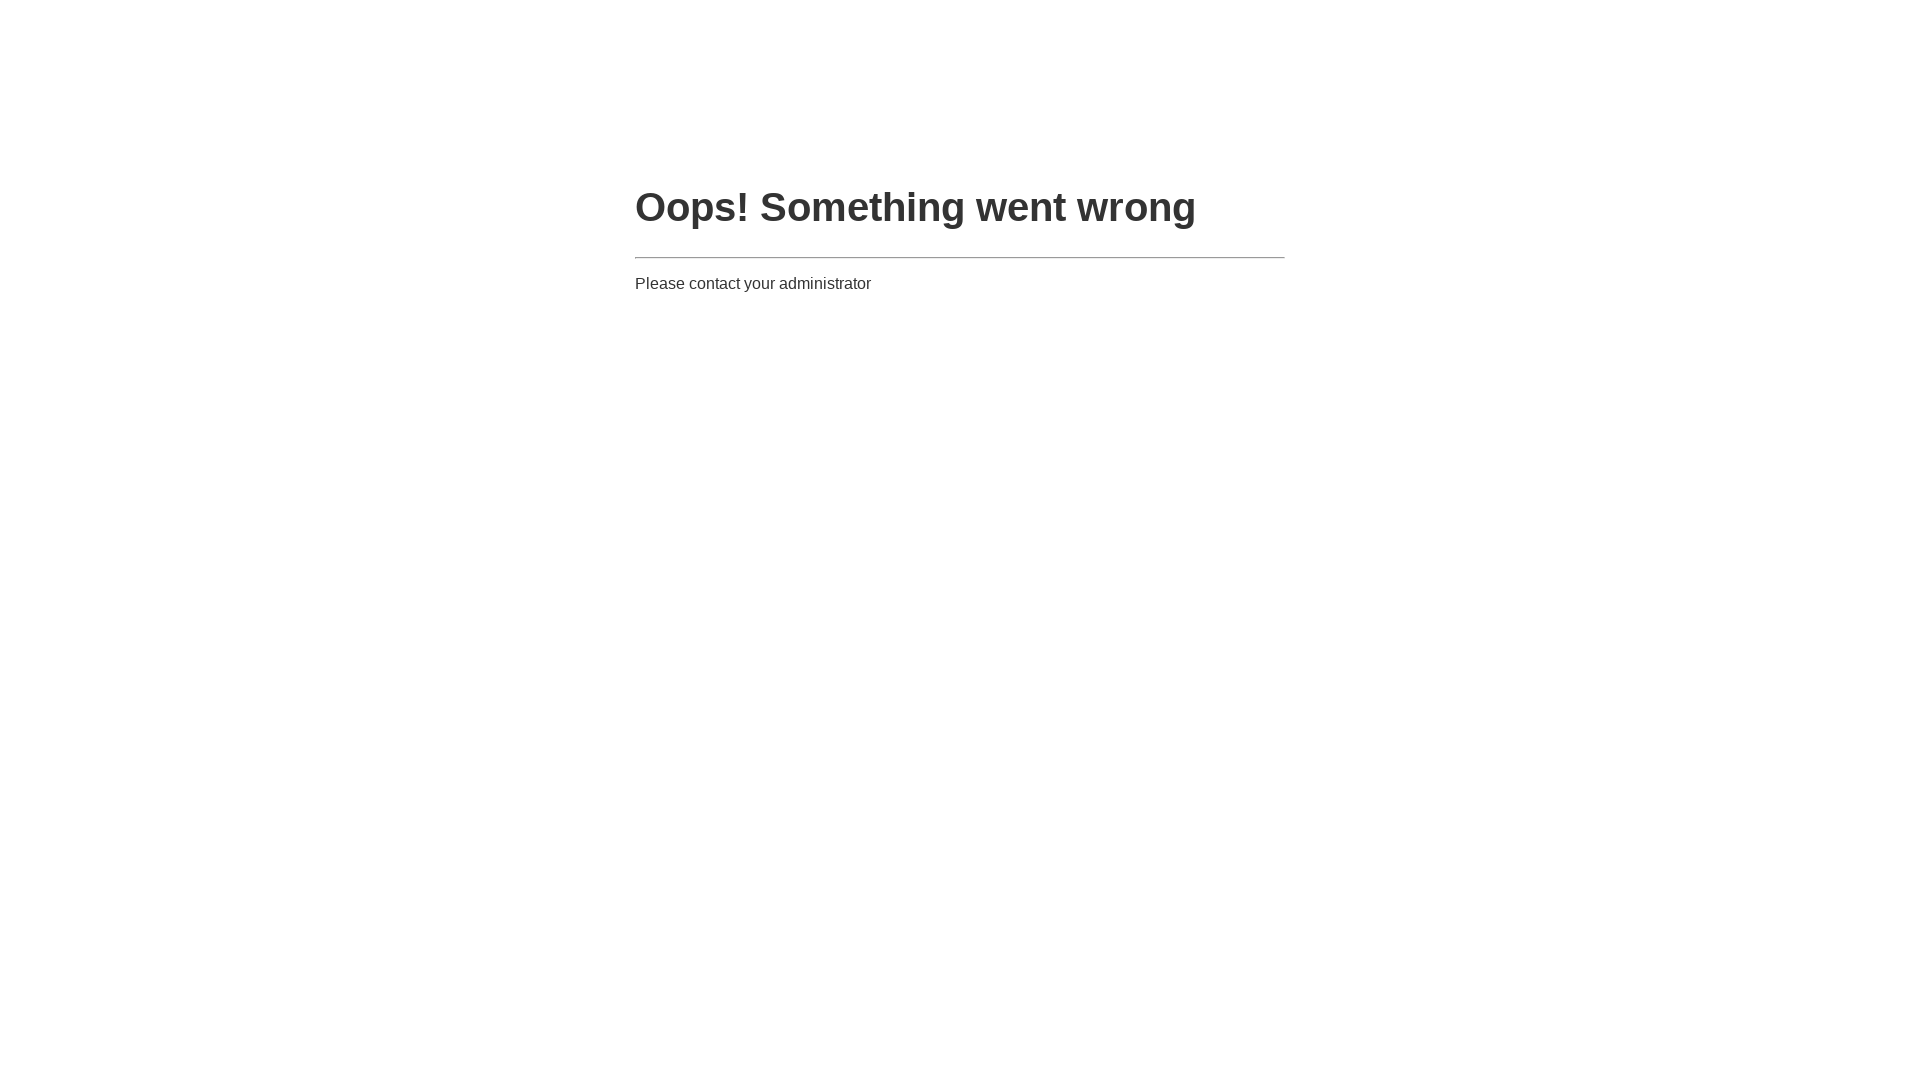

Waited 1 second for viewport to stabilize
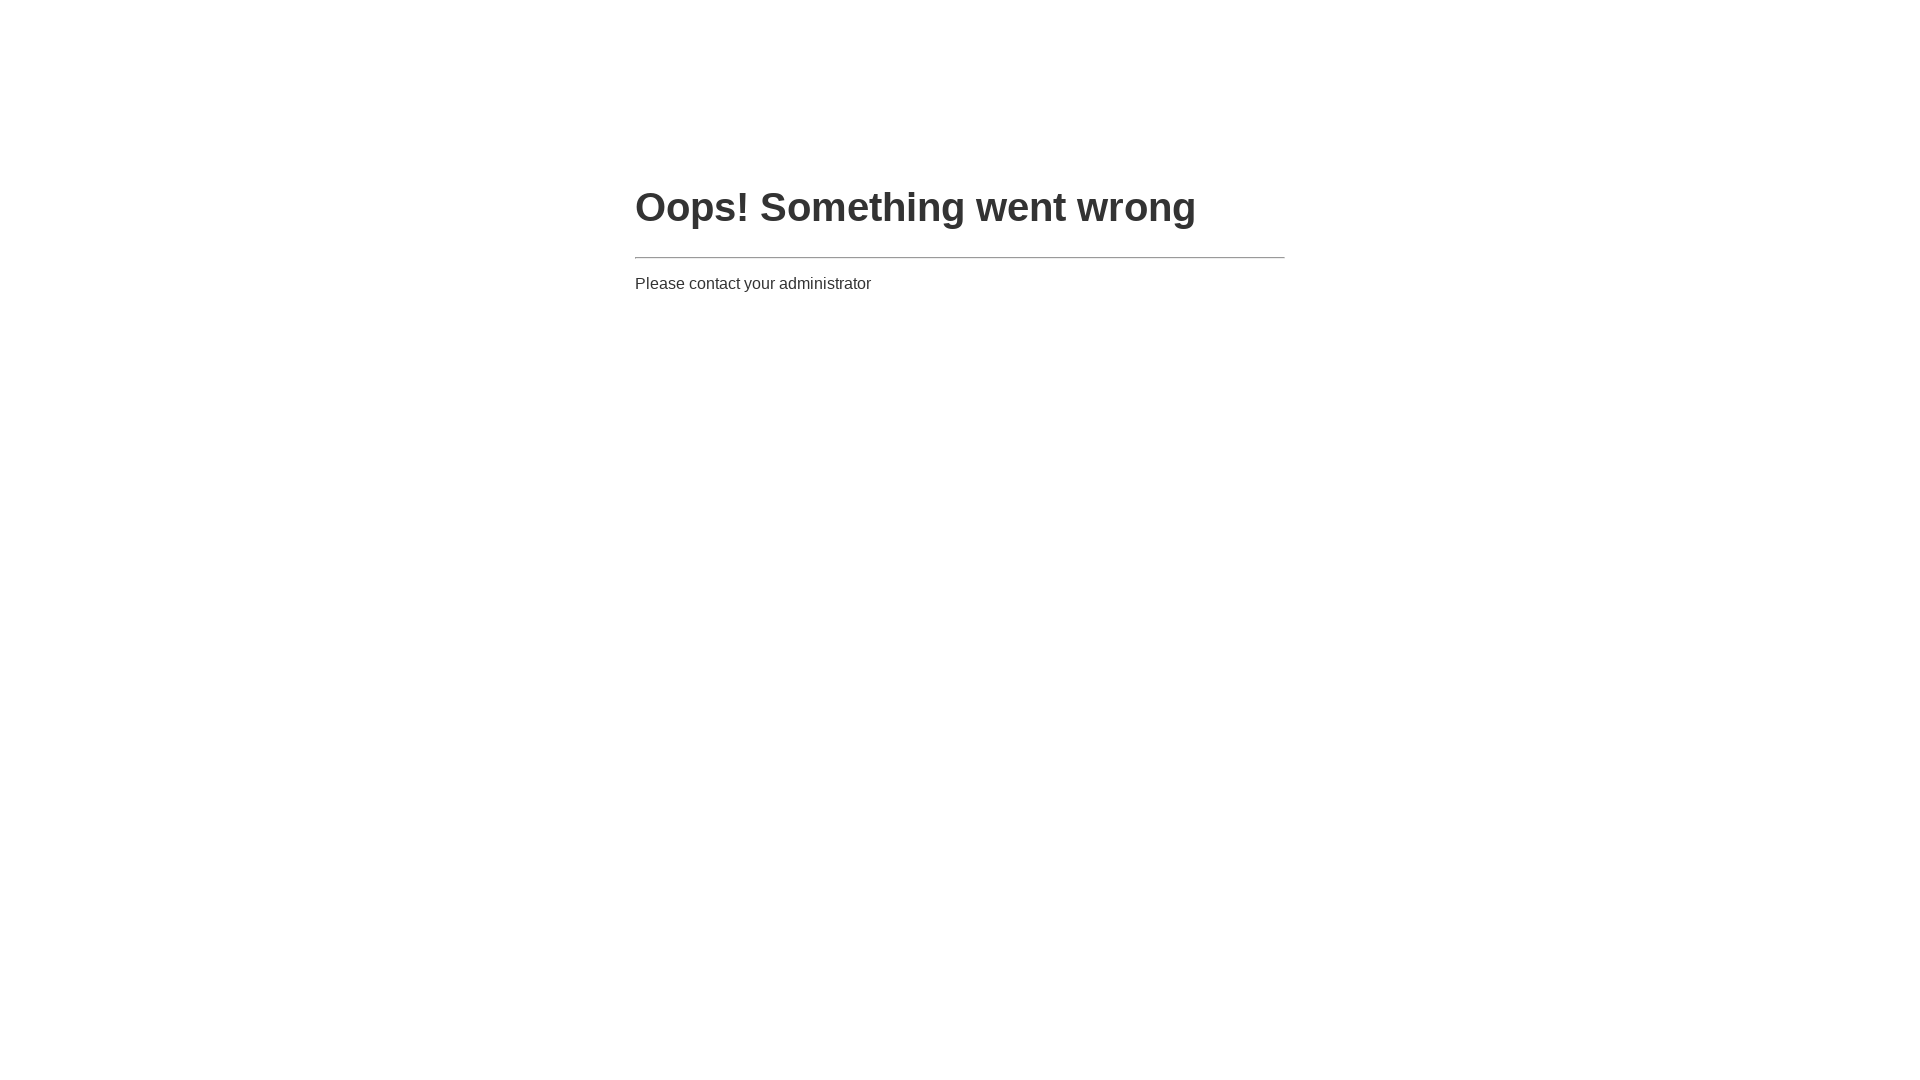

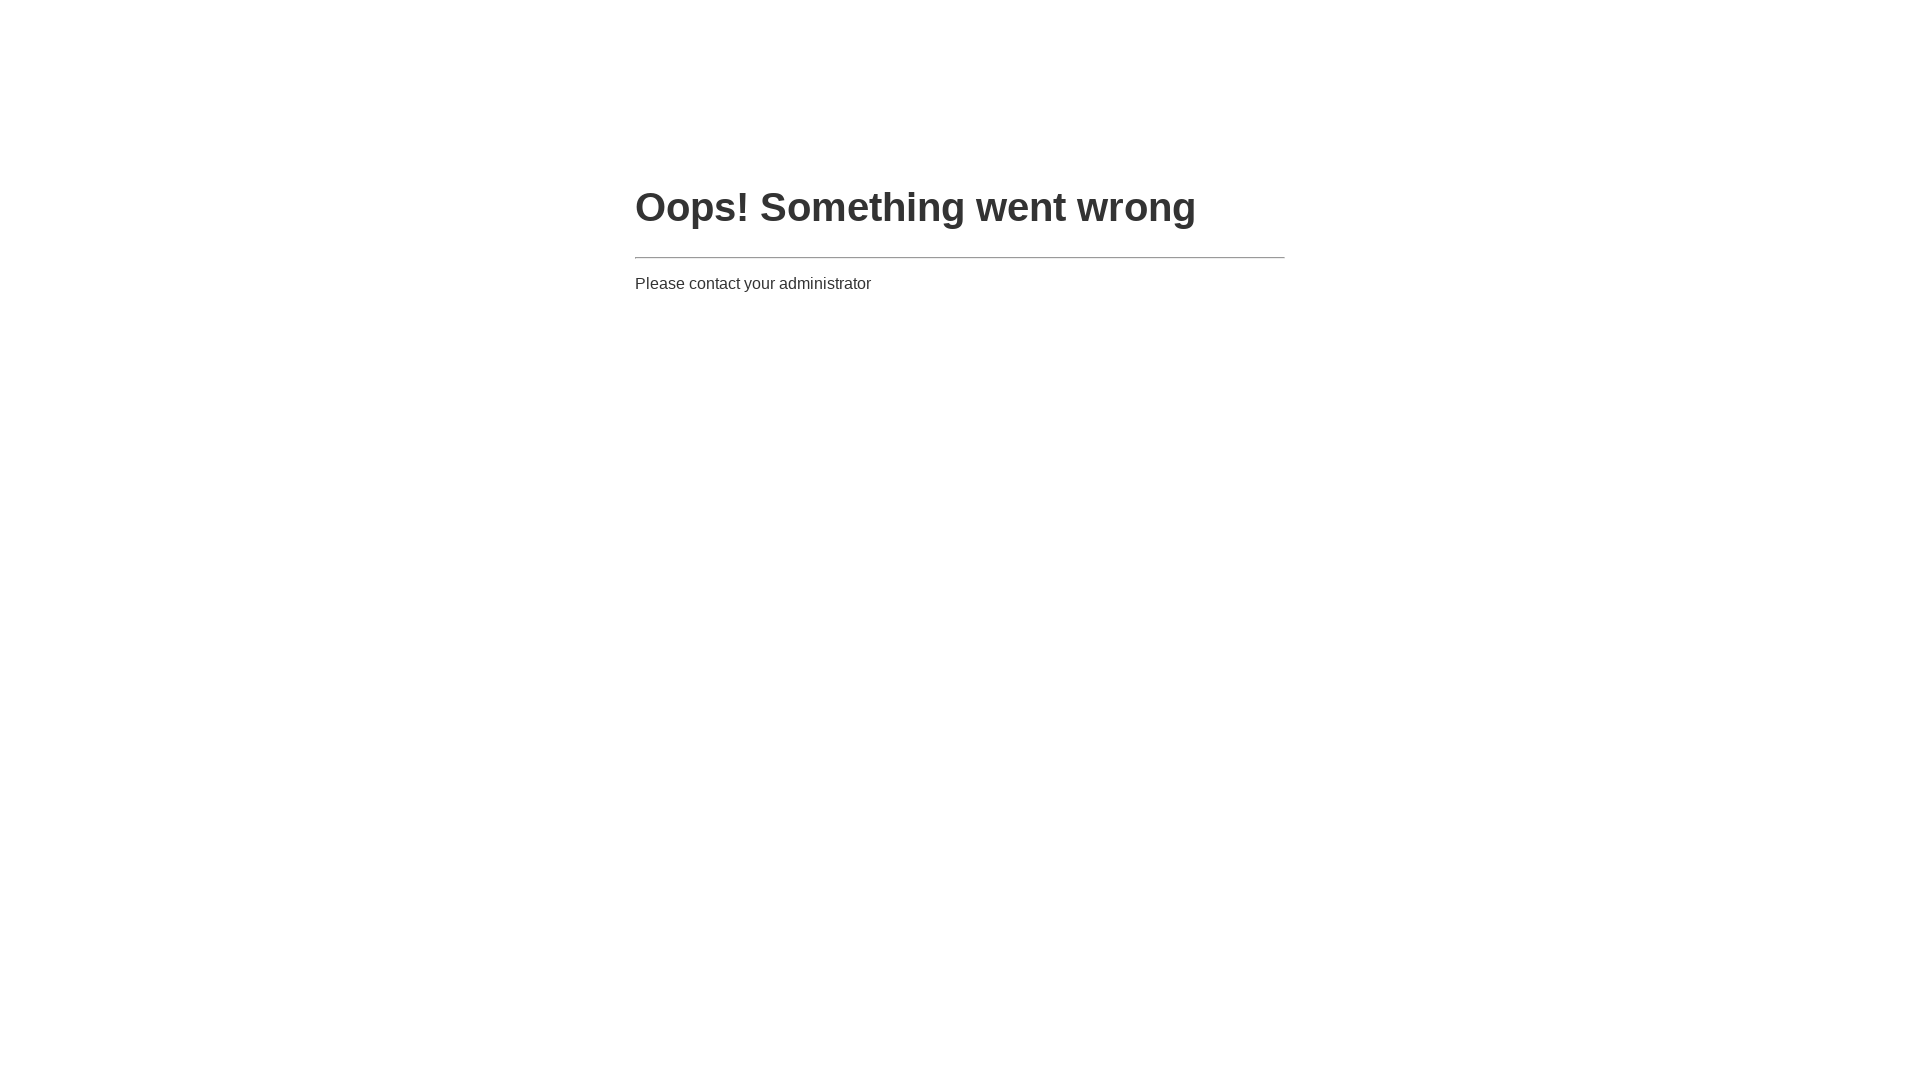